Tests that all selectable items can be deselected by clicking them again after they were selected, verifying the toggle behavior works correctly

Starting URL: https://demoqa.com/selectable

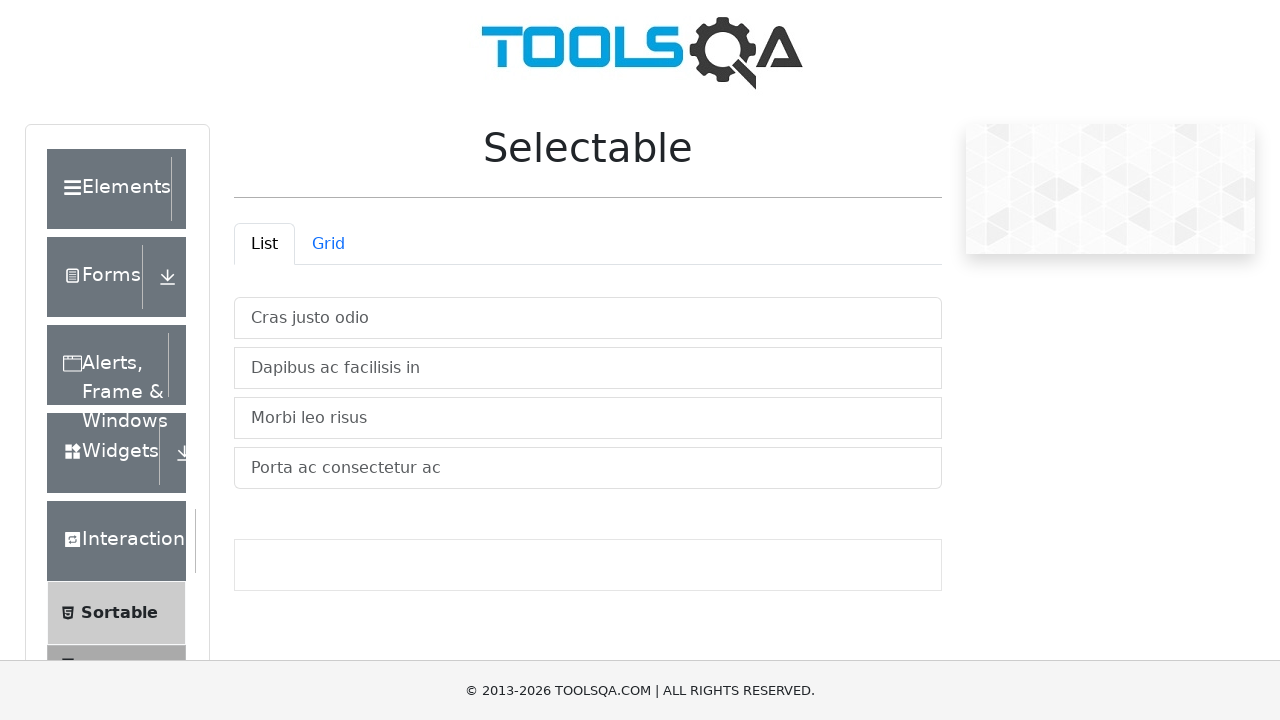

Waited for selectable list to be visible
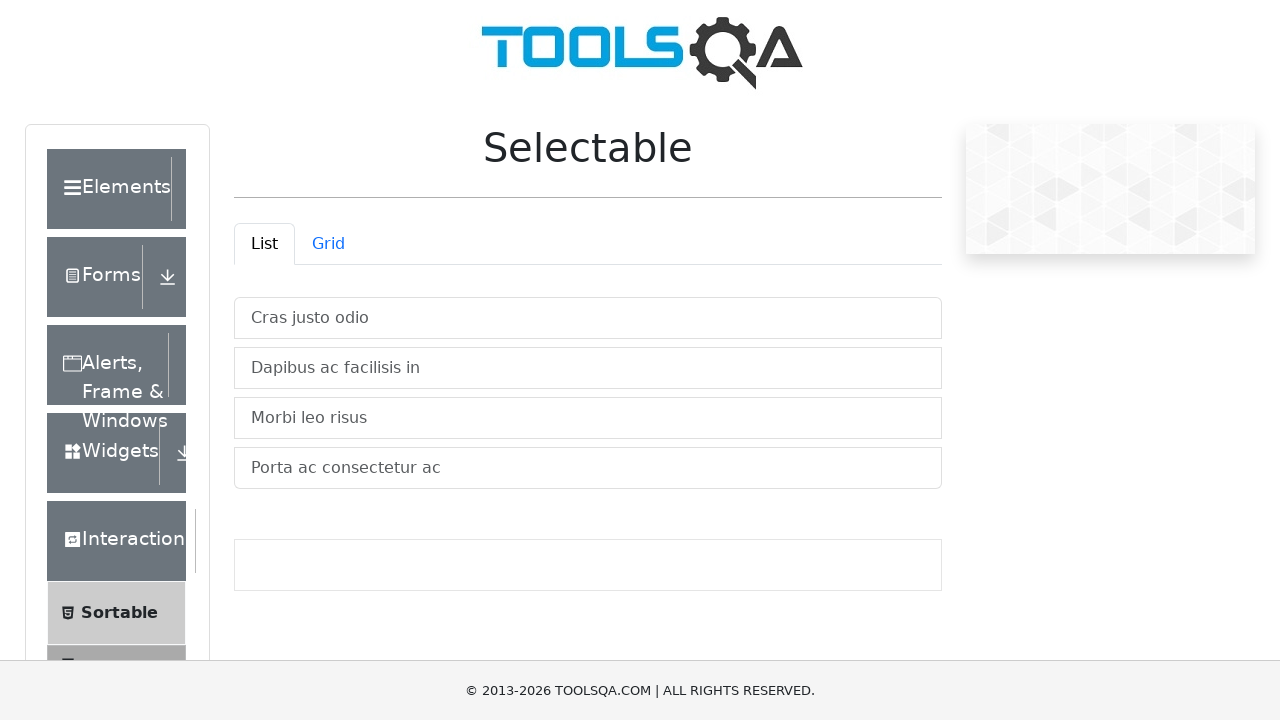

Retrieved count of selectable items: 4
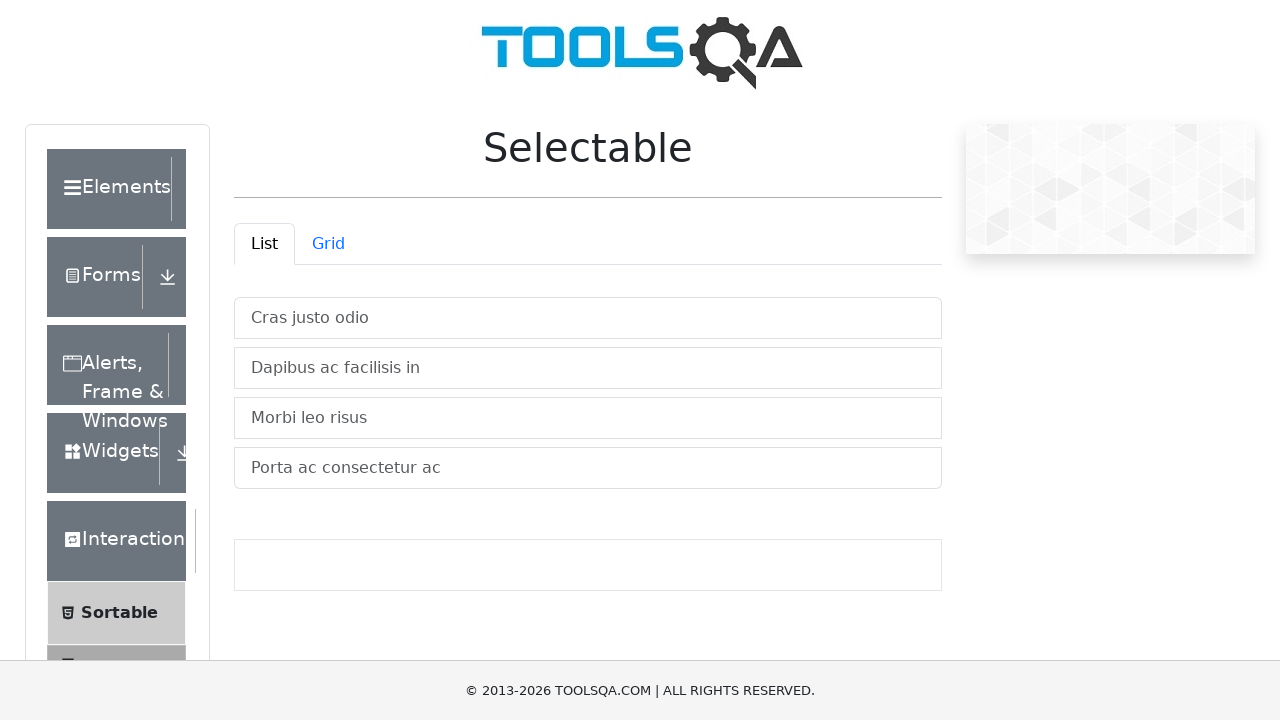

Clicked item 1 to select it at (588, 318) on #verticalListContainer li:nth-of-type(1)
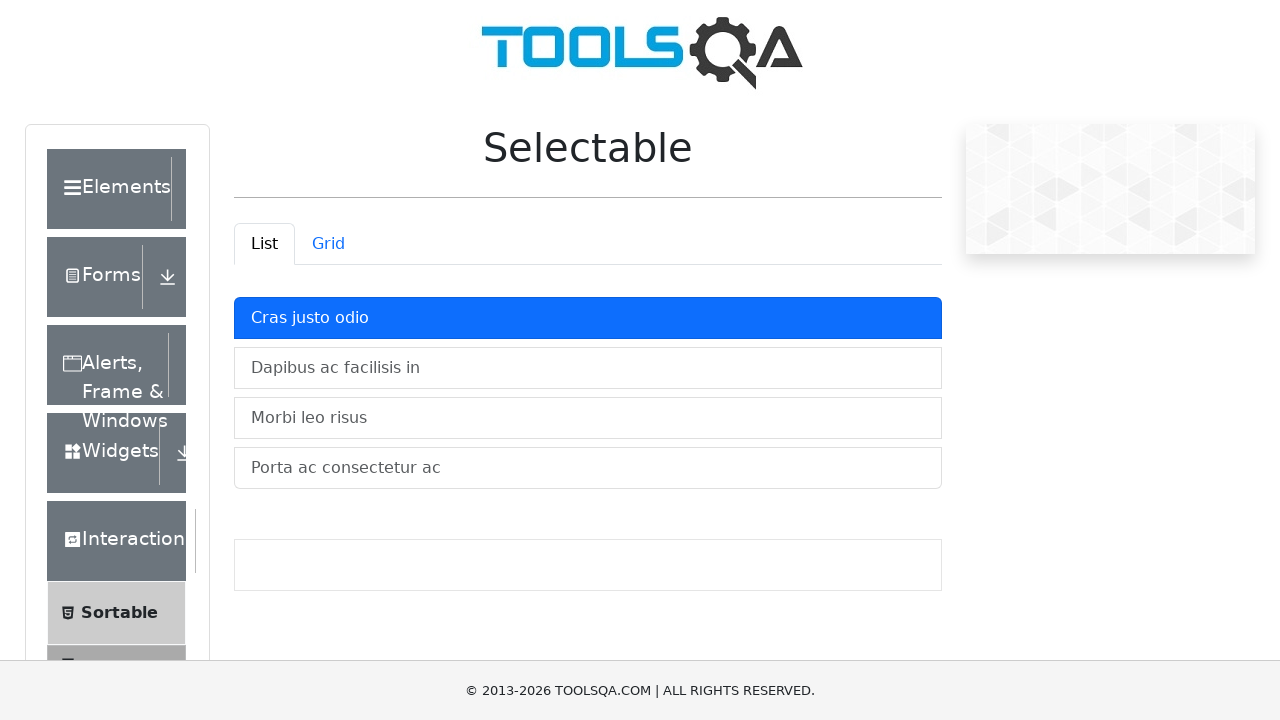

Clicked item 2 to select it at (588, 368) on #verticalListContainer li:nth-of-type(2)
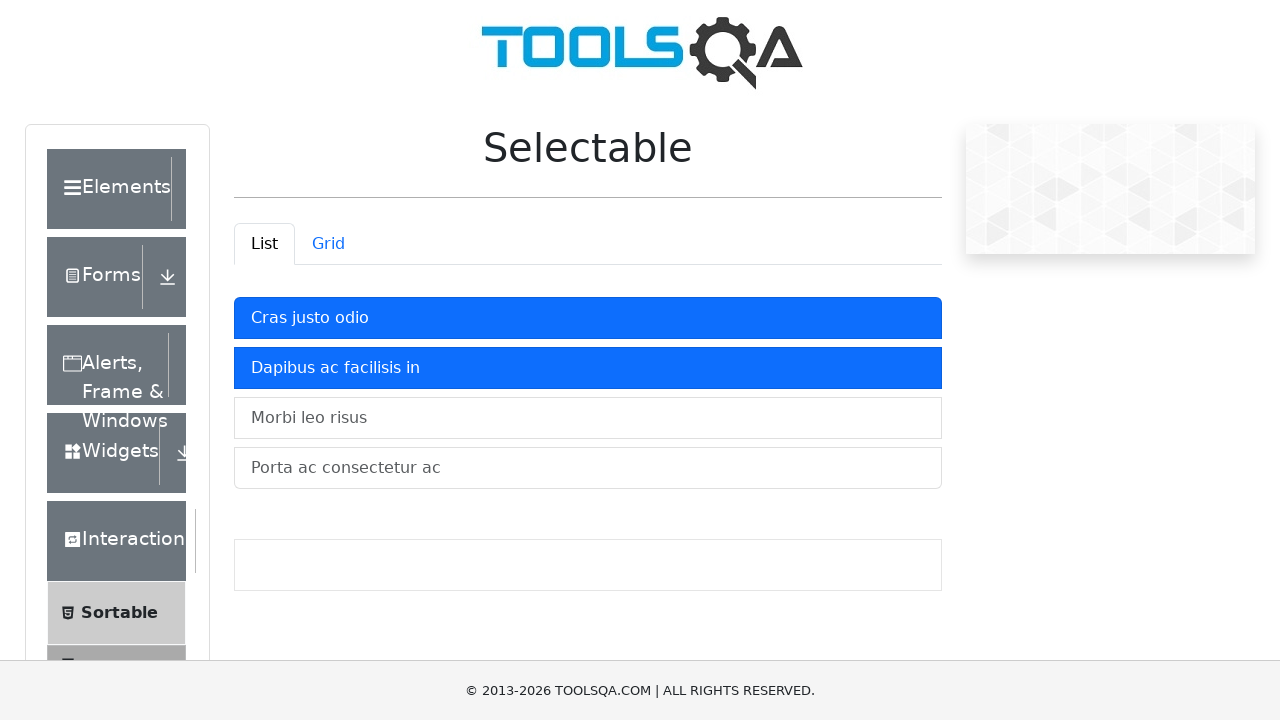

Clicked item 3 to select it at (588, 418) on #verticalListContainer li:nth-of-type(3)
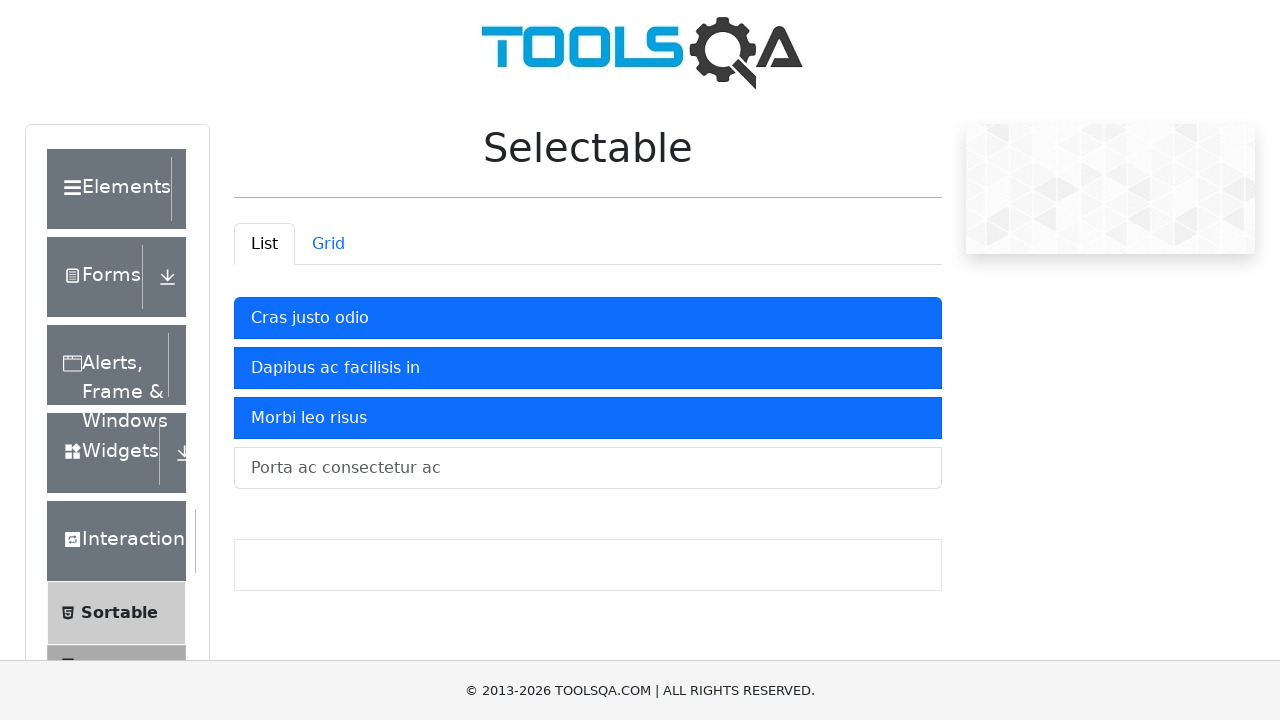

Clicked item 4 to select it at (588, 468) on #verticalListContainer li:nth-of-type(4)
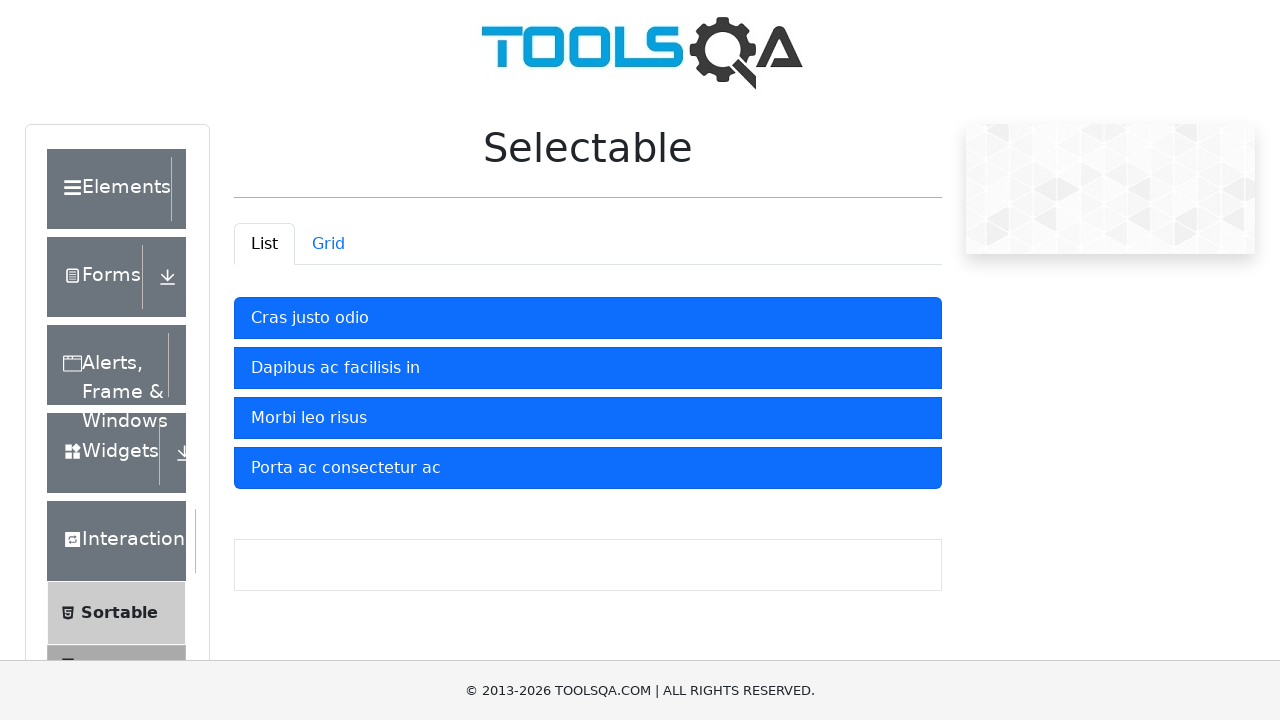

Verified all 4 items are selected (active class present)
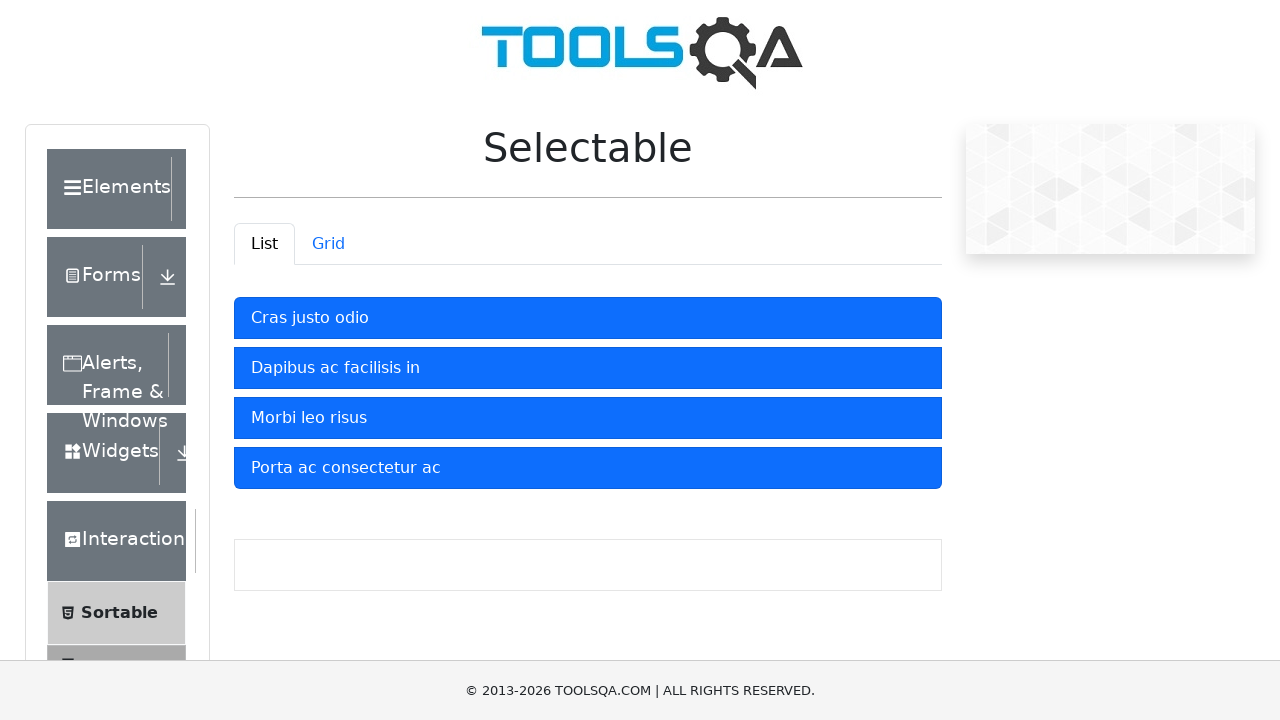

Clicked item 1 to deselect it at (588, 318) on #verticalListContainer li:nth-of-type(1)
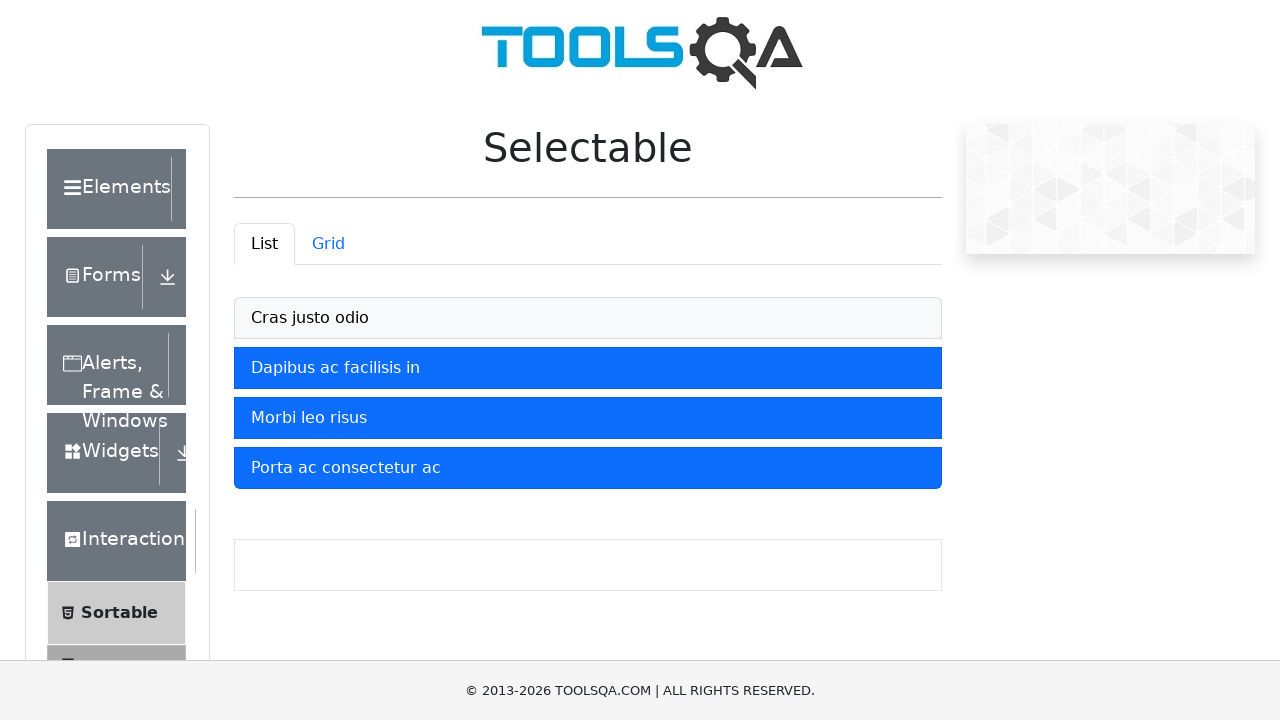

Clicked item 2 to deselect it at (588, 368) on #verticalListContainer li:nth-of-type(2)
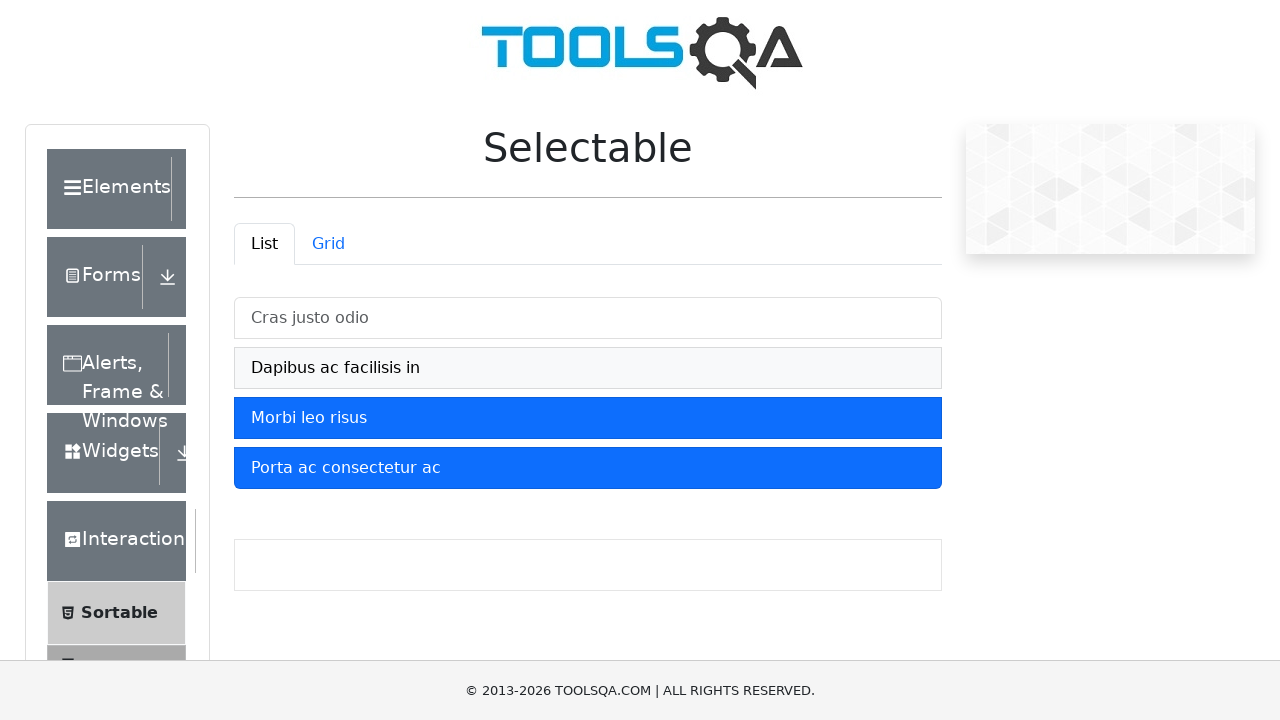

Clicked item 3 to deselect it at (588, 418) on #verticalListContainer li:nth-of-type(3)
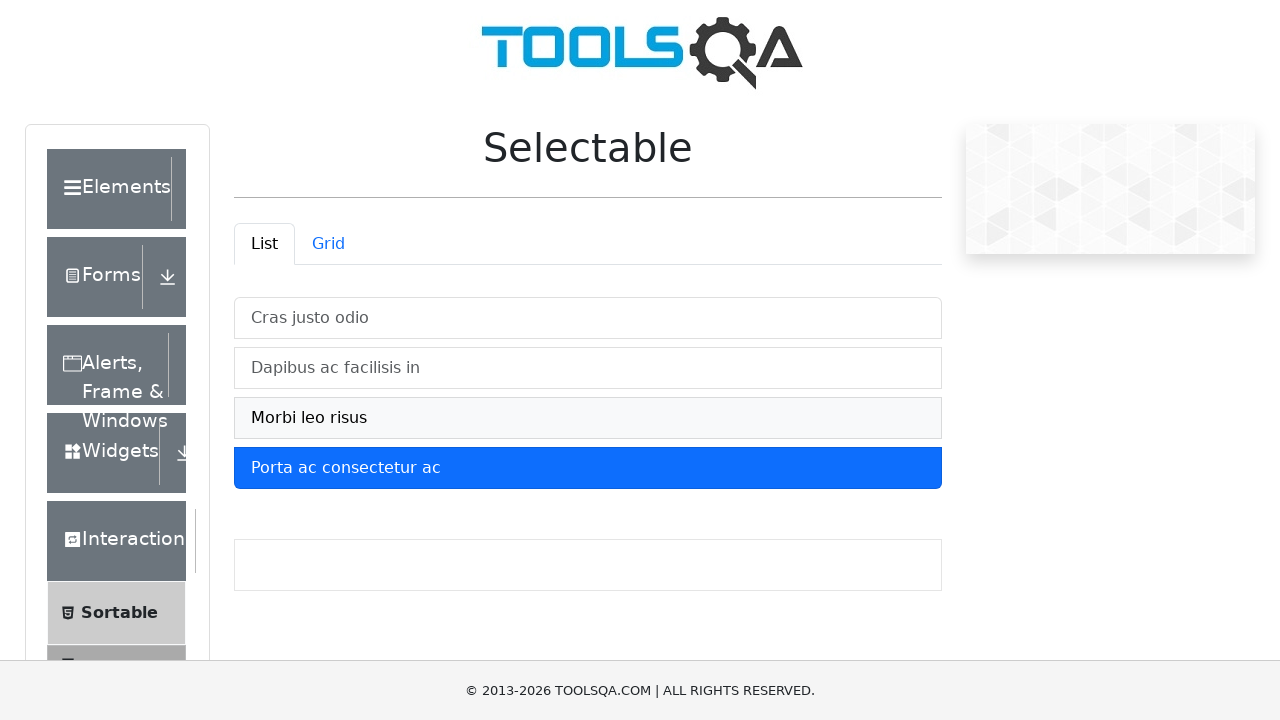

Clicked item 4 to deselect it at (588, 468) on #verticalListContainer li:nth-of-type(4)
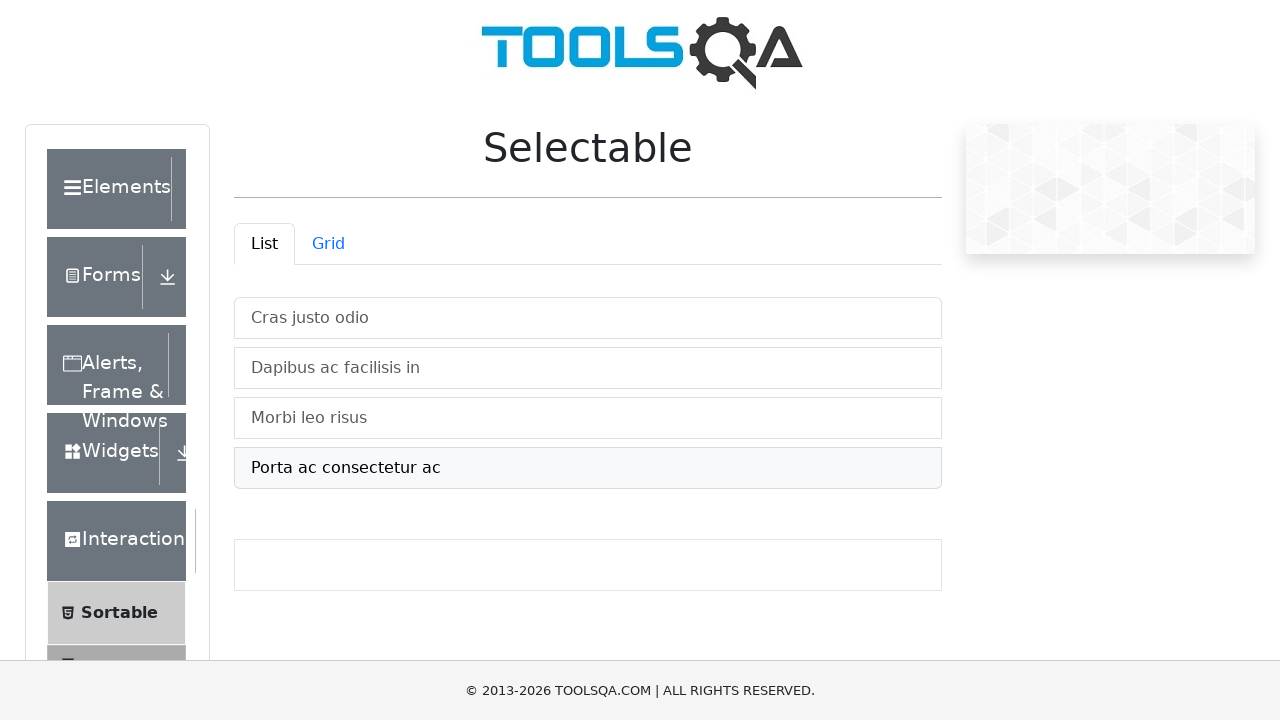

Verified all items are deselected (no active class present)
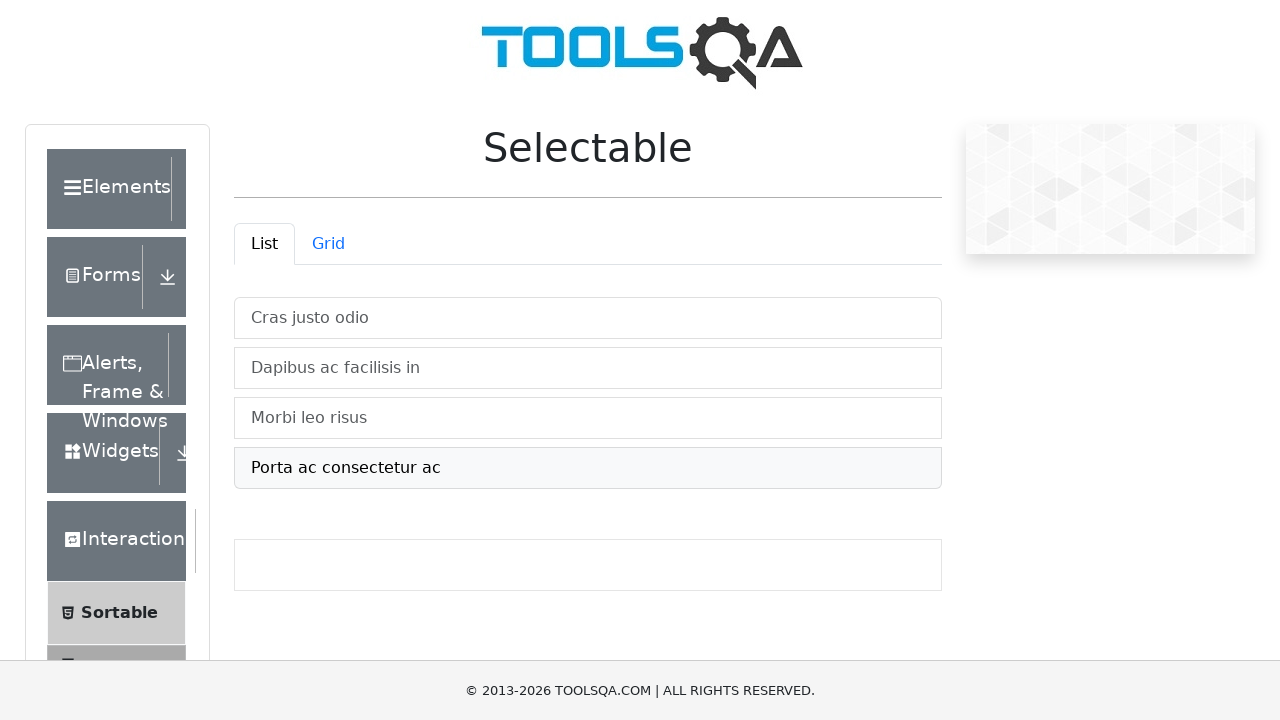

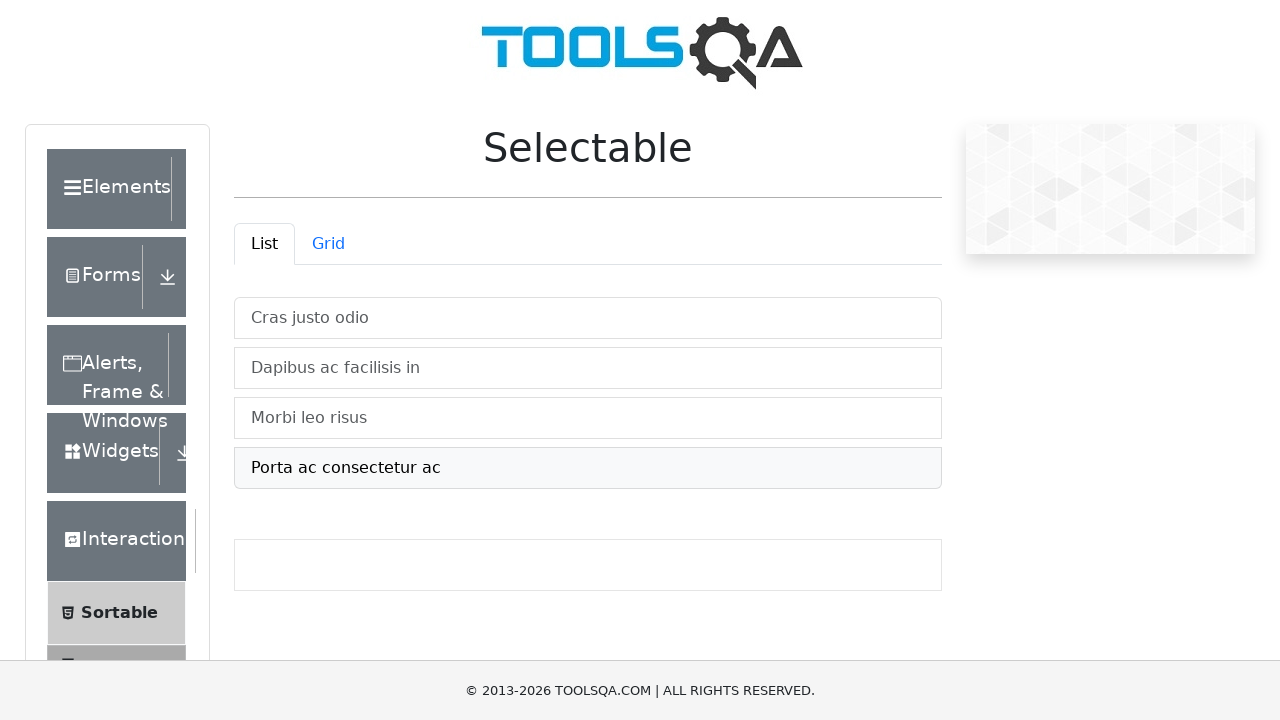